Navigates to Netflix Uruguay homepage, maximizes the window, counts various HTML elements (h1, h2, h3, buttons, divs, inputs, links), refreshes the page, and verifies the page title.

Starting URL: https://www.netflix.com/uy/

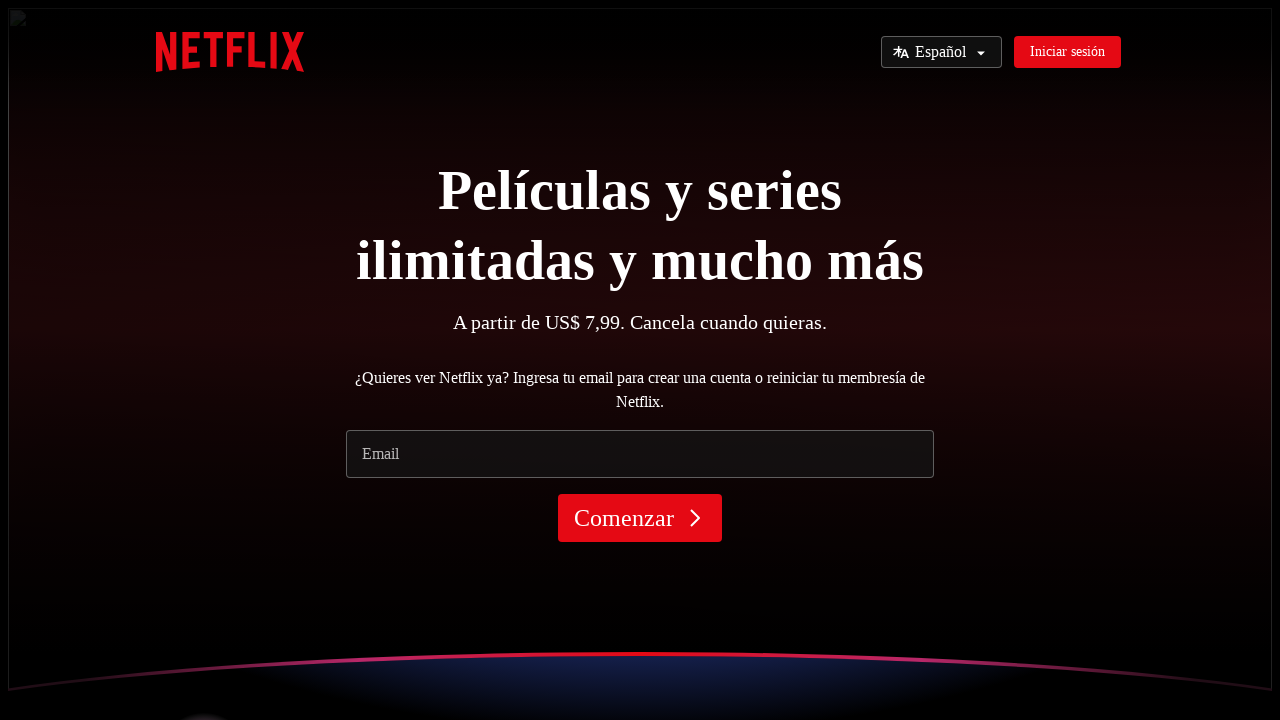

Set viewport size to 1920x1080
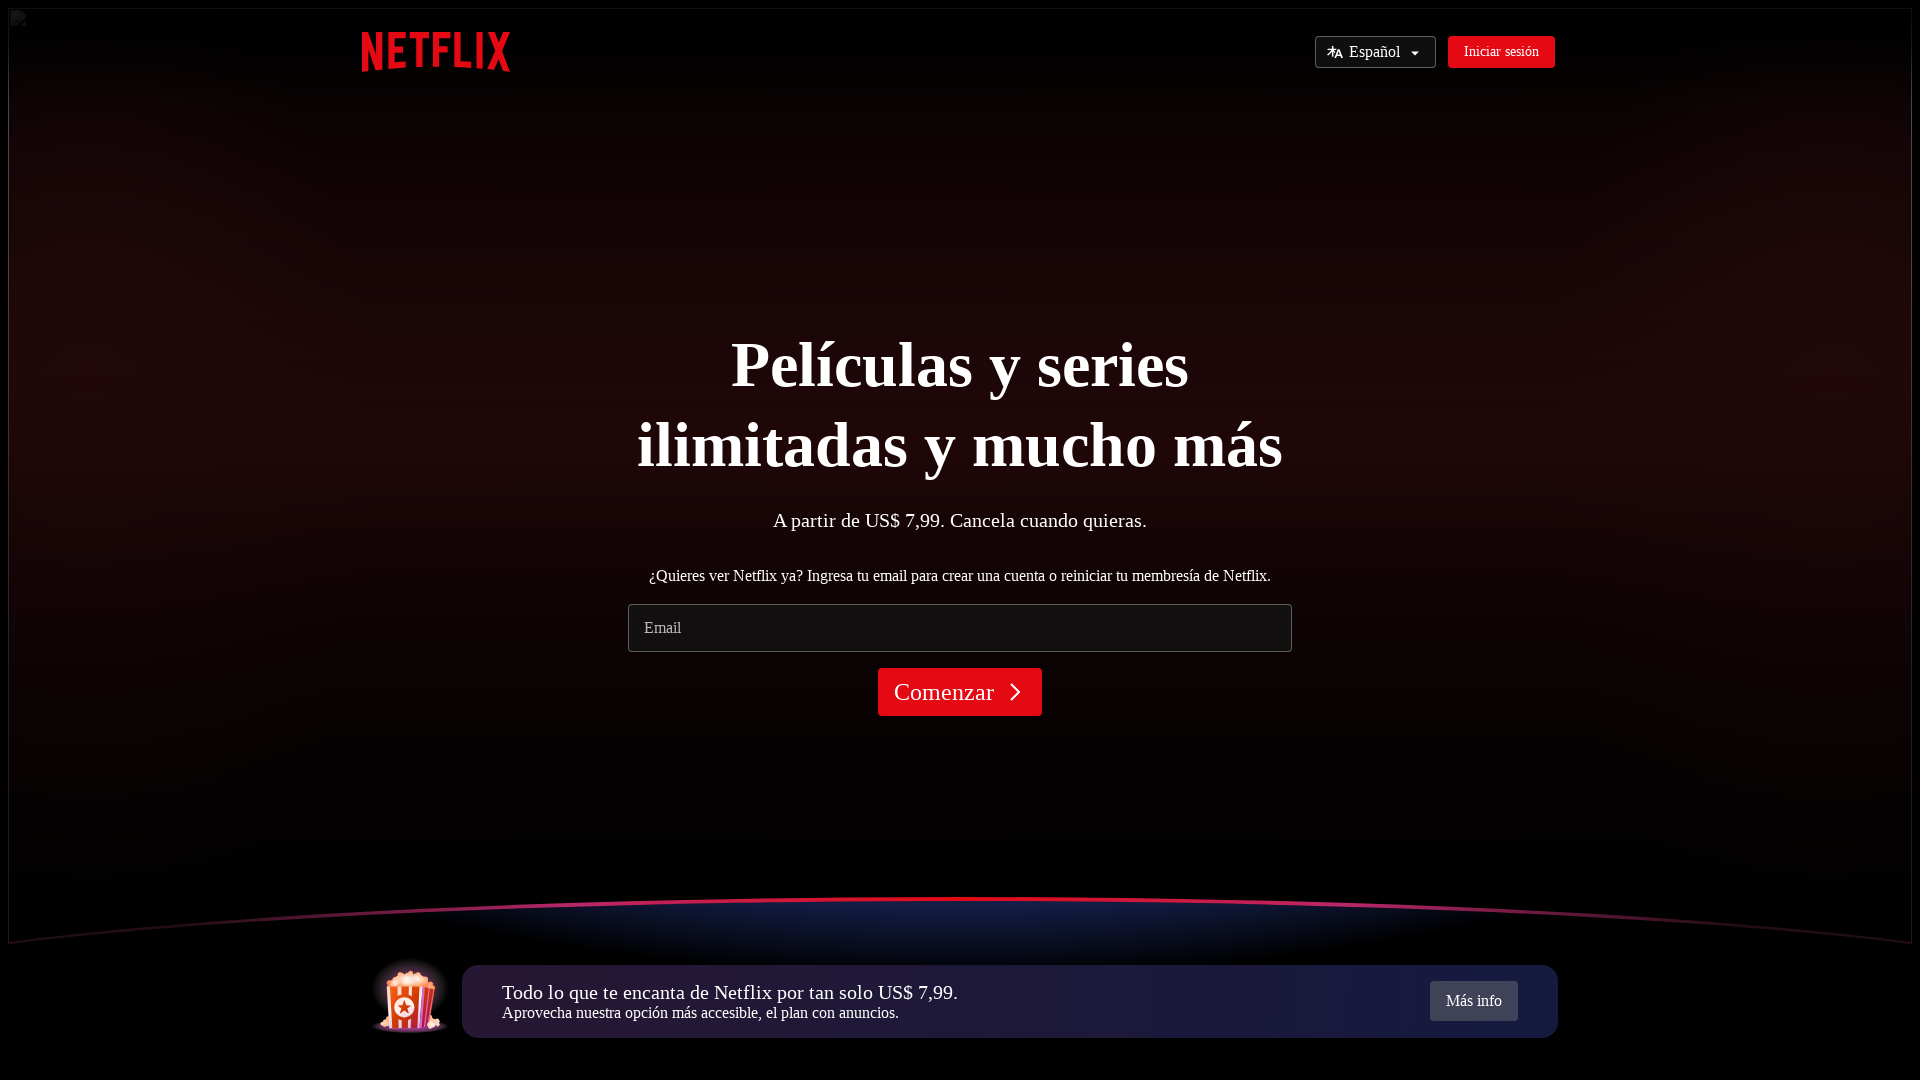

Waited for h1 elements to load
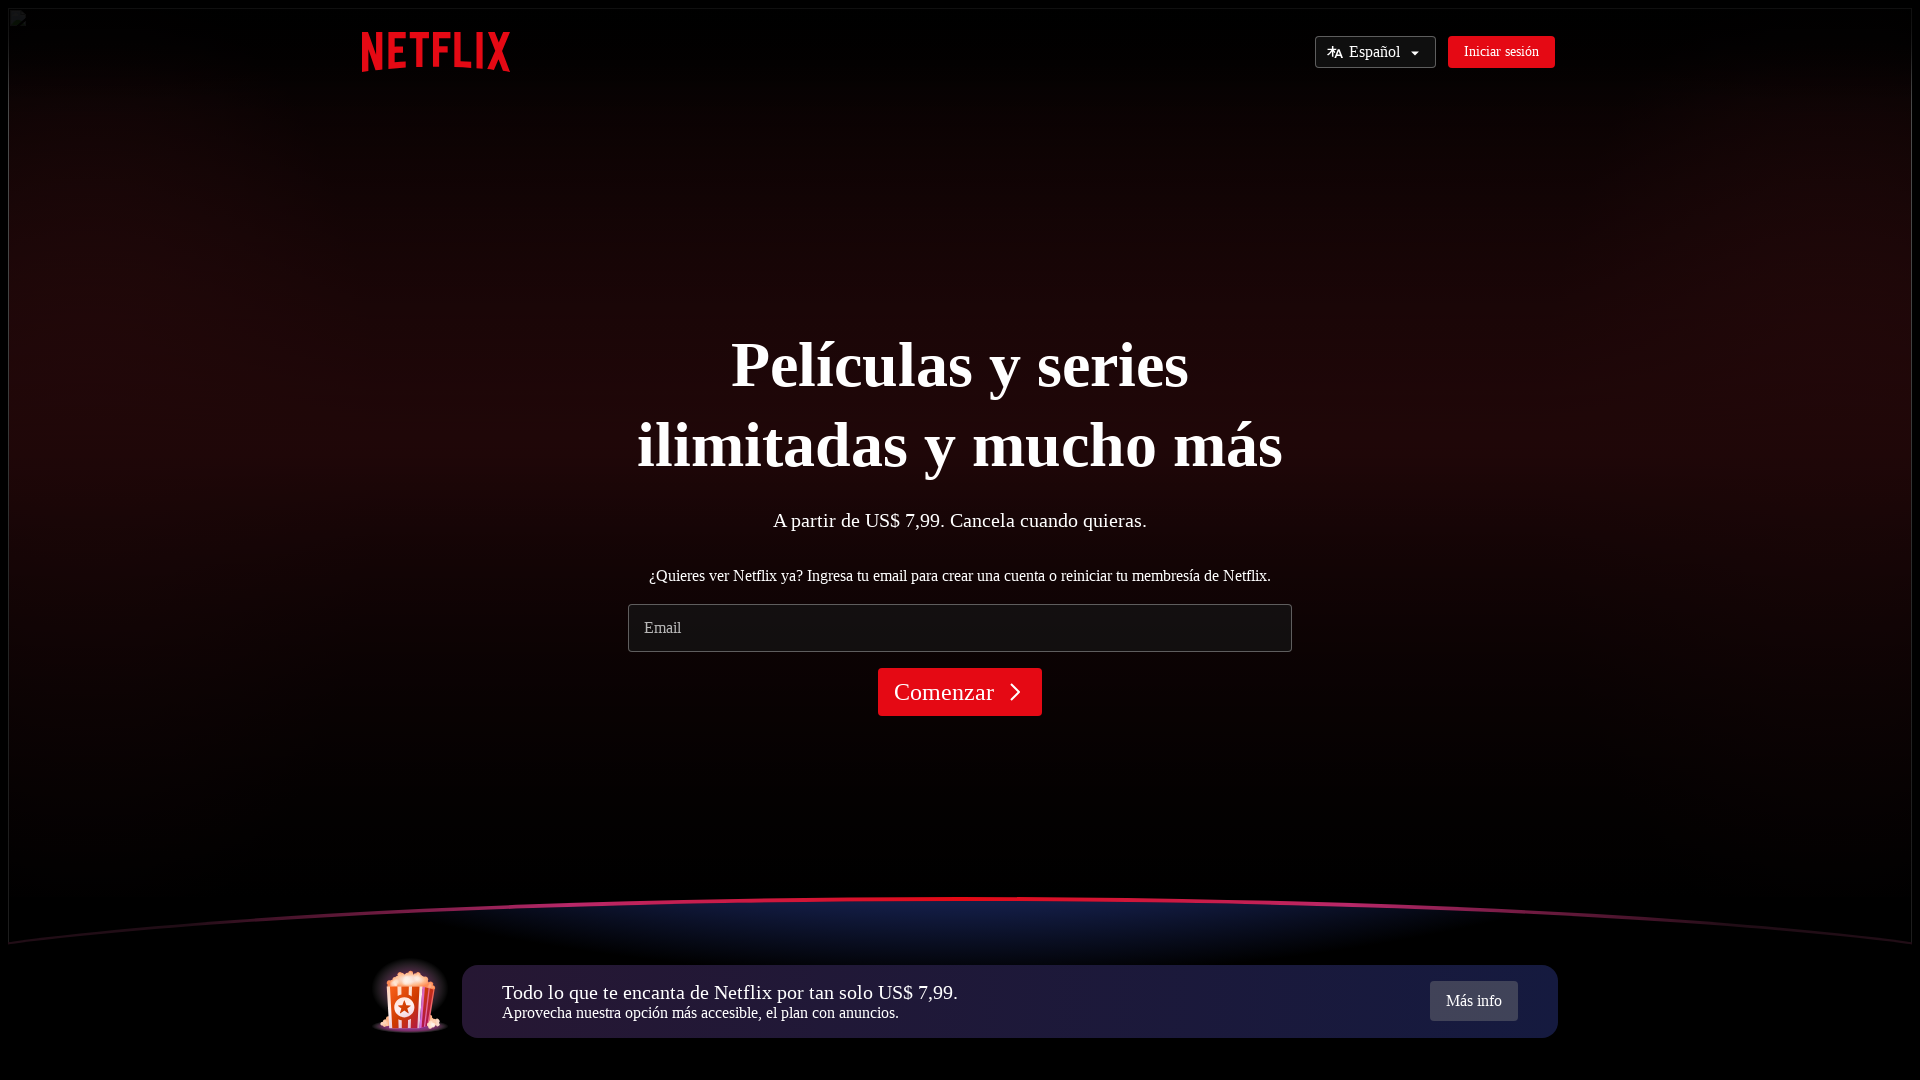

Found 1 h1 elements
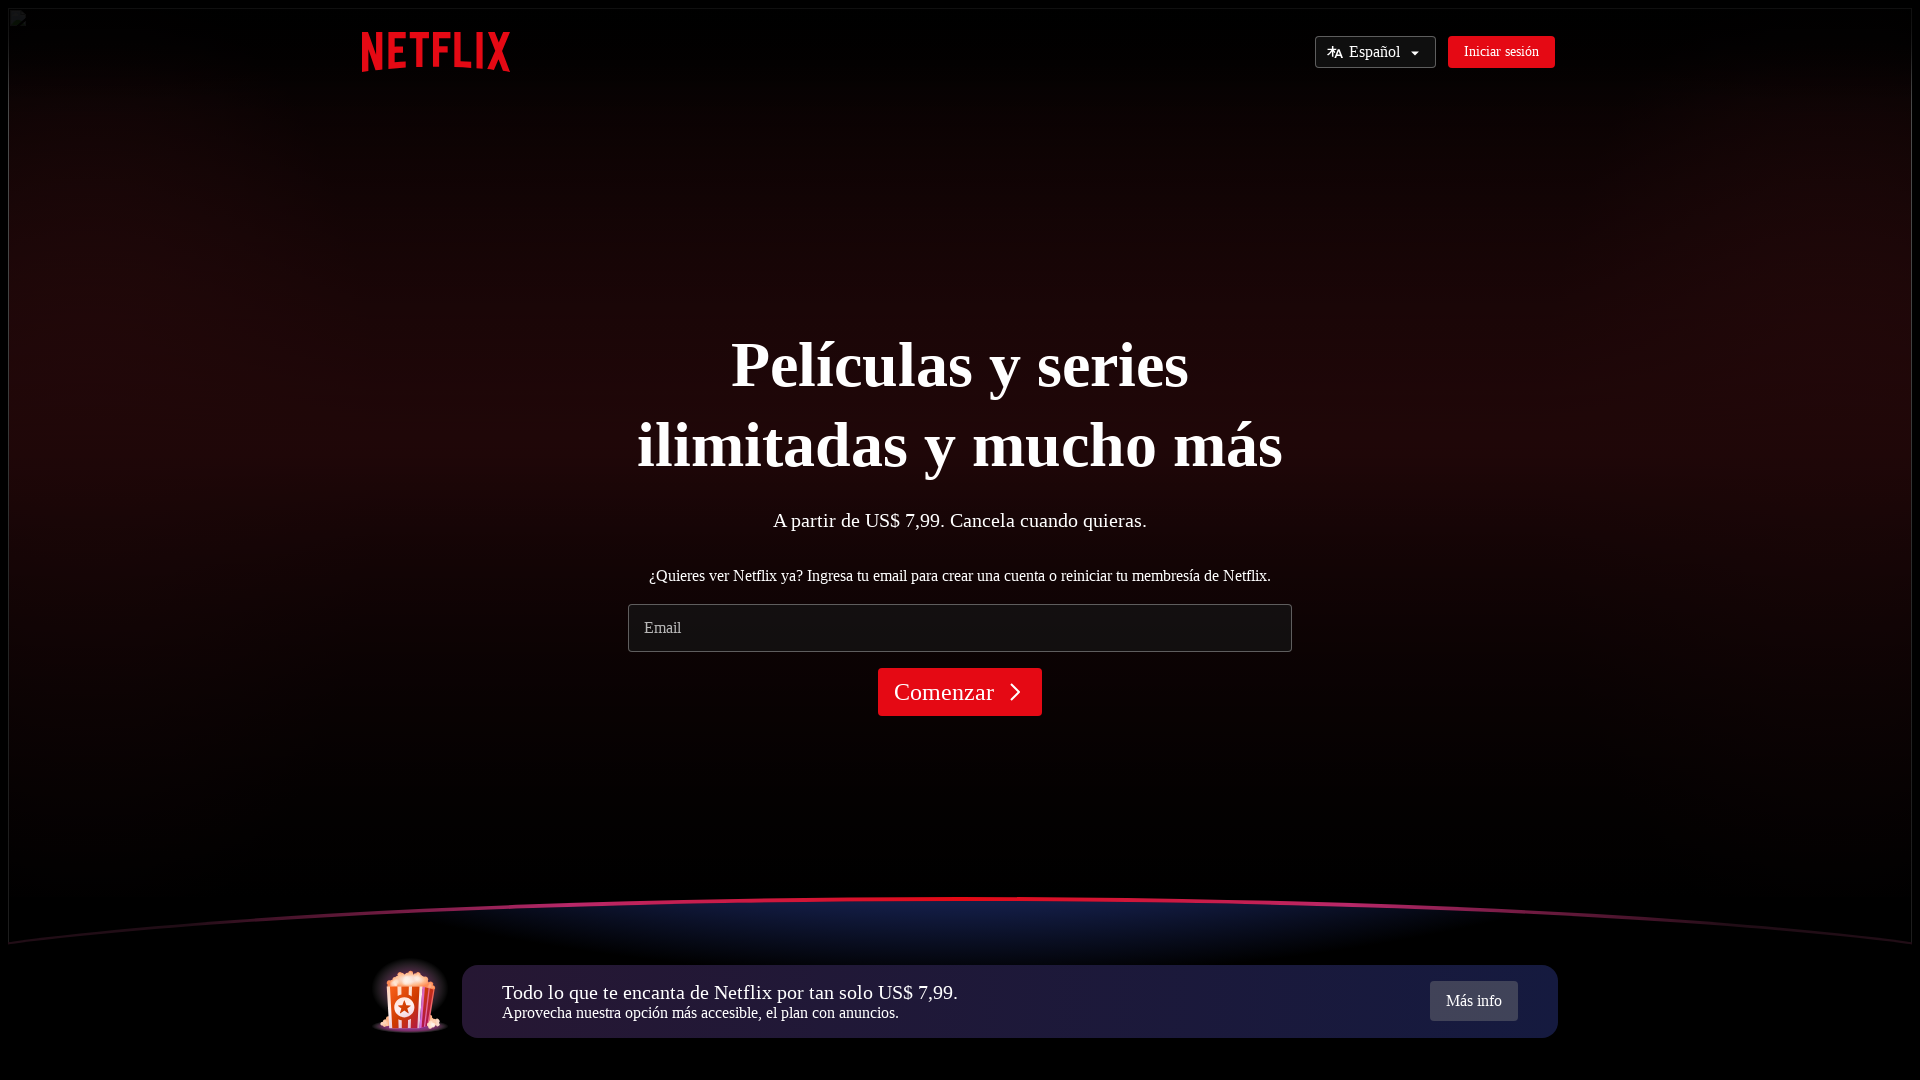

Found 5 h2 elements
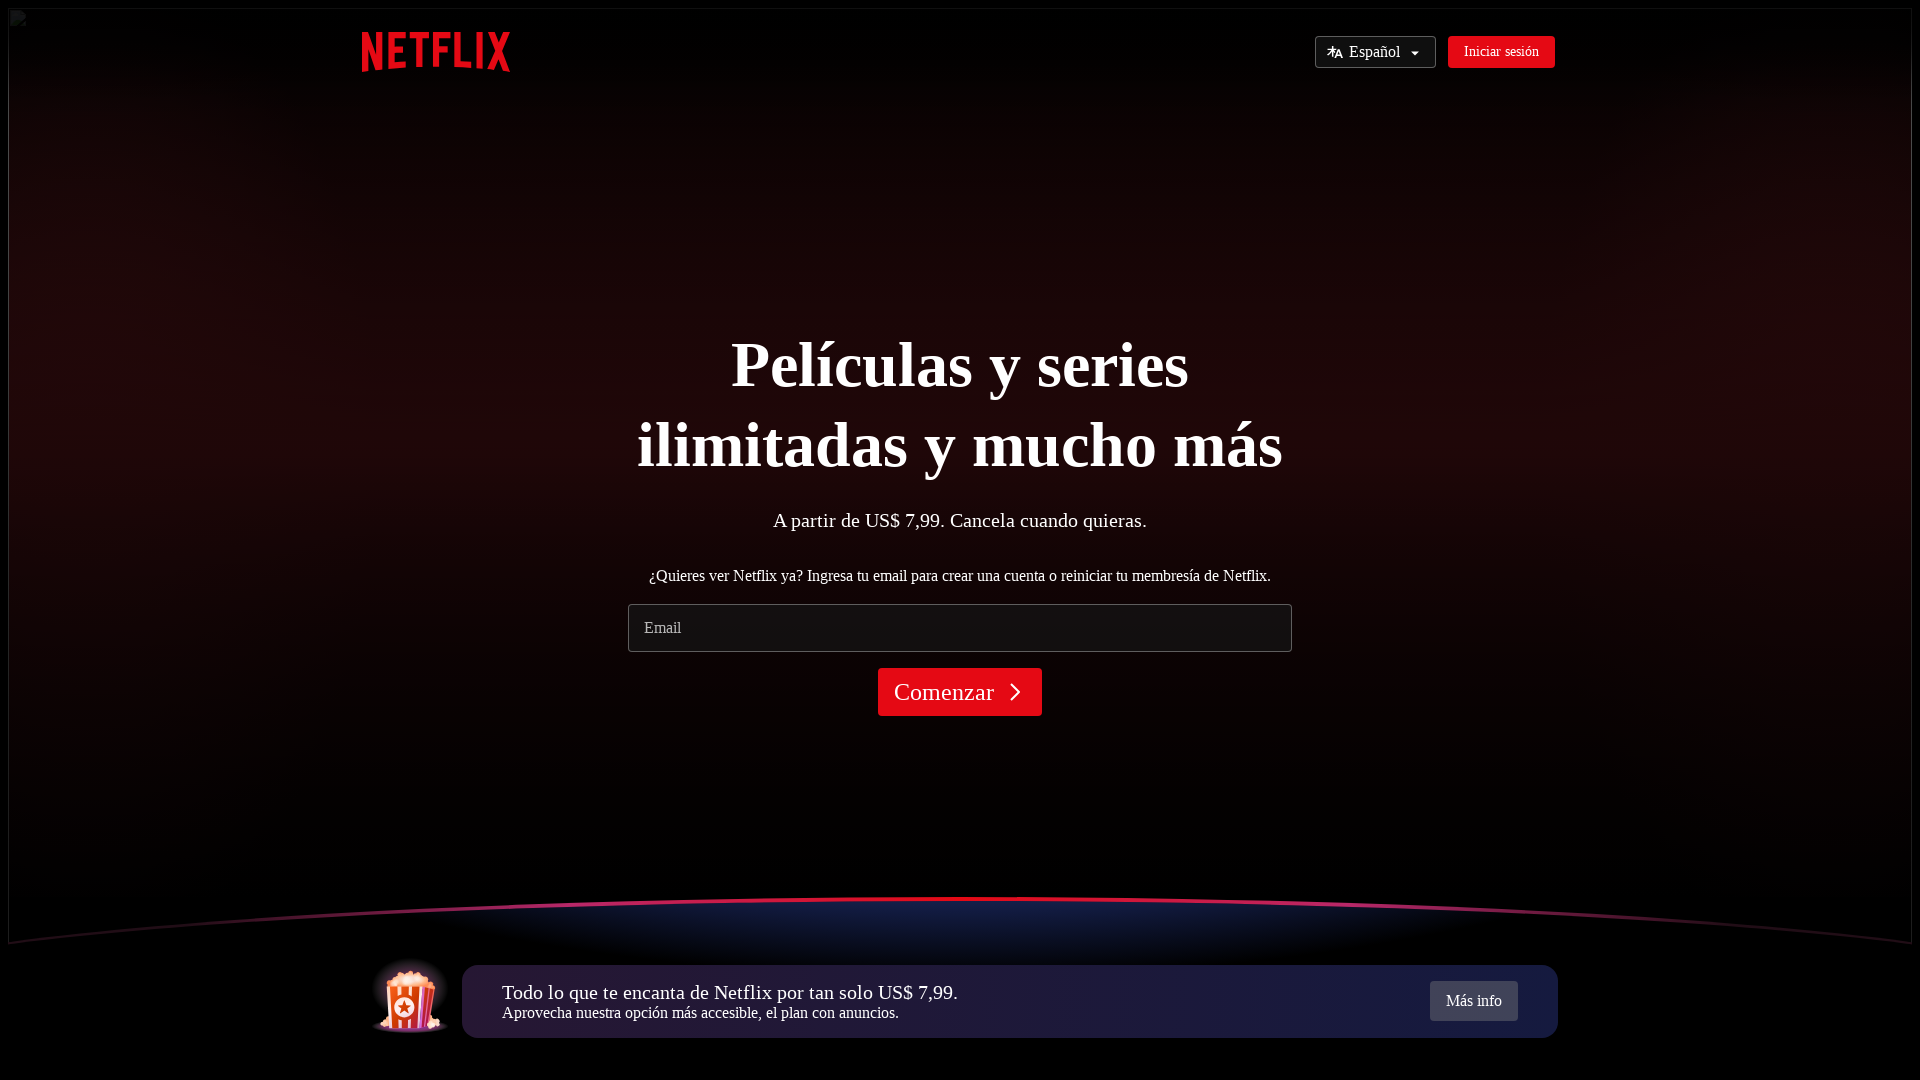

Found 19 h3 elements
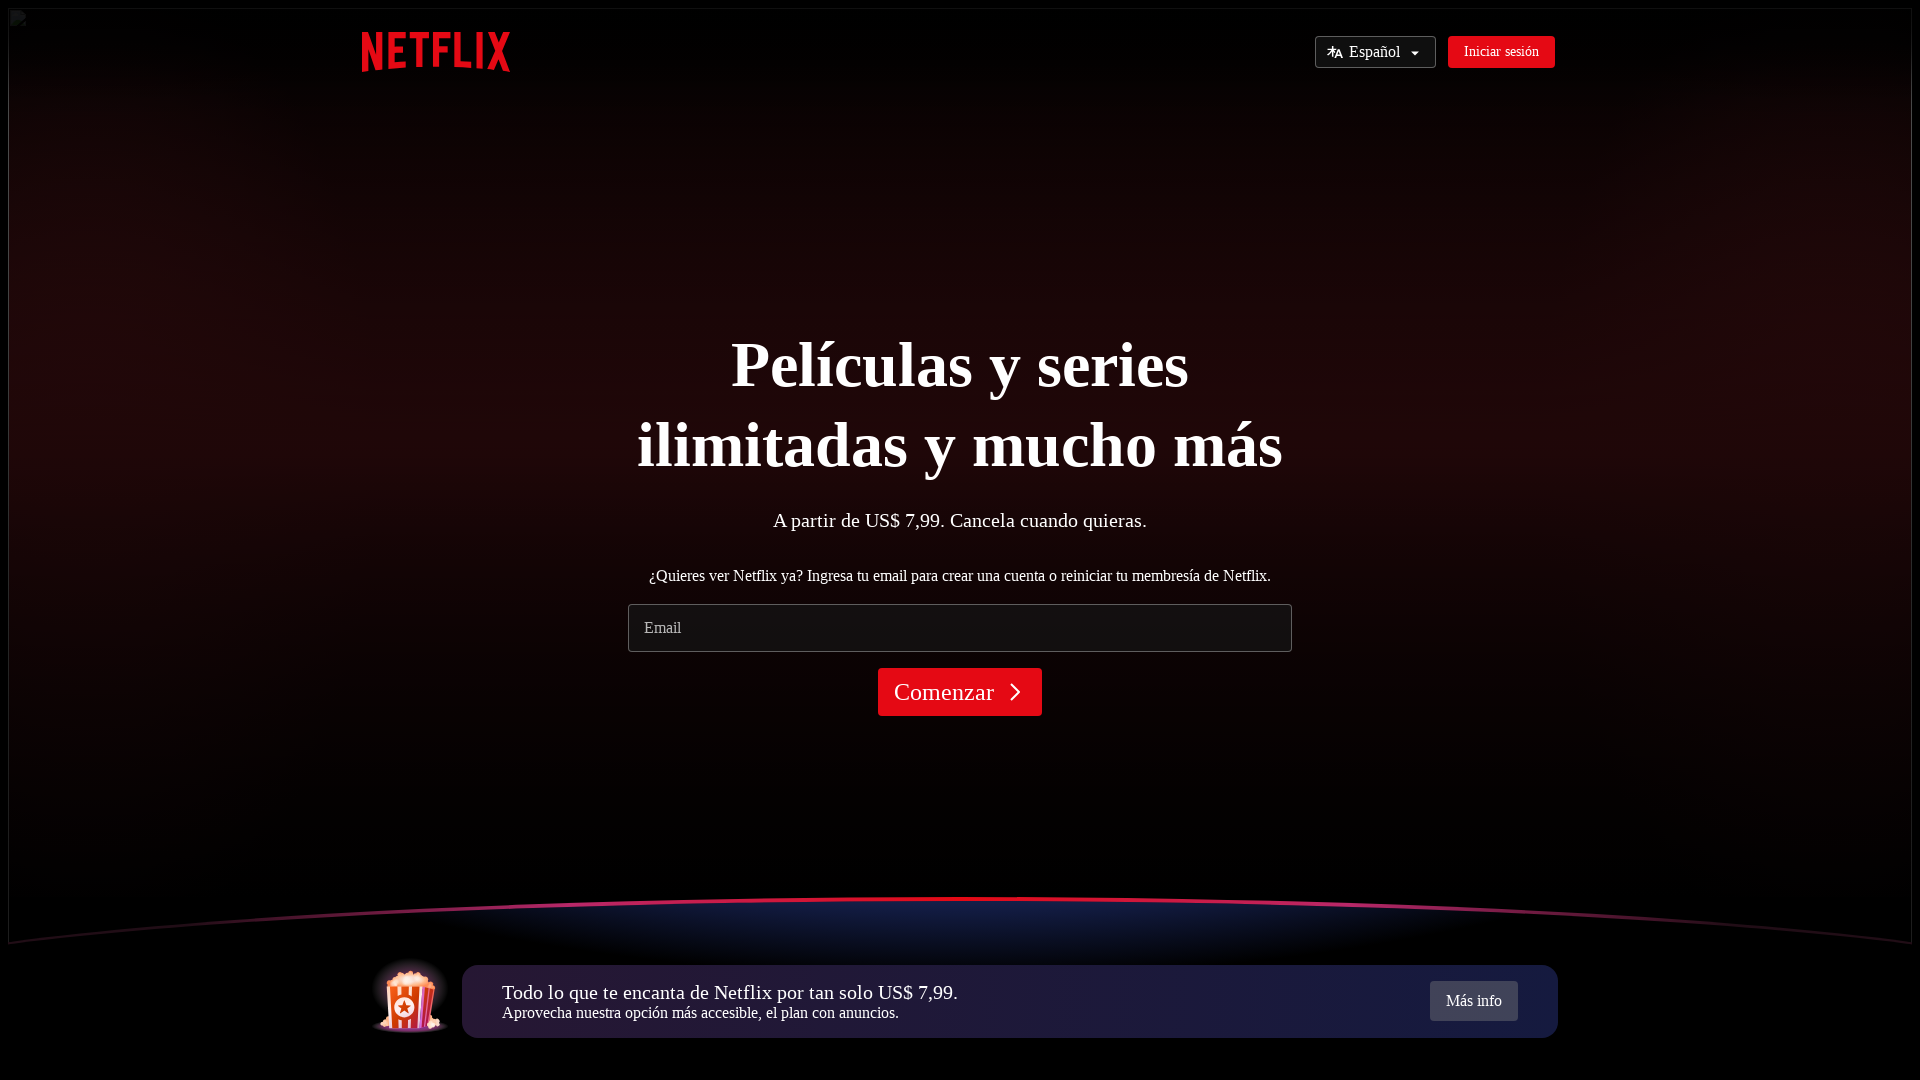

Reloaded the page
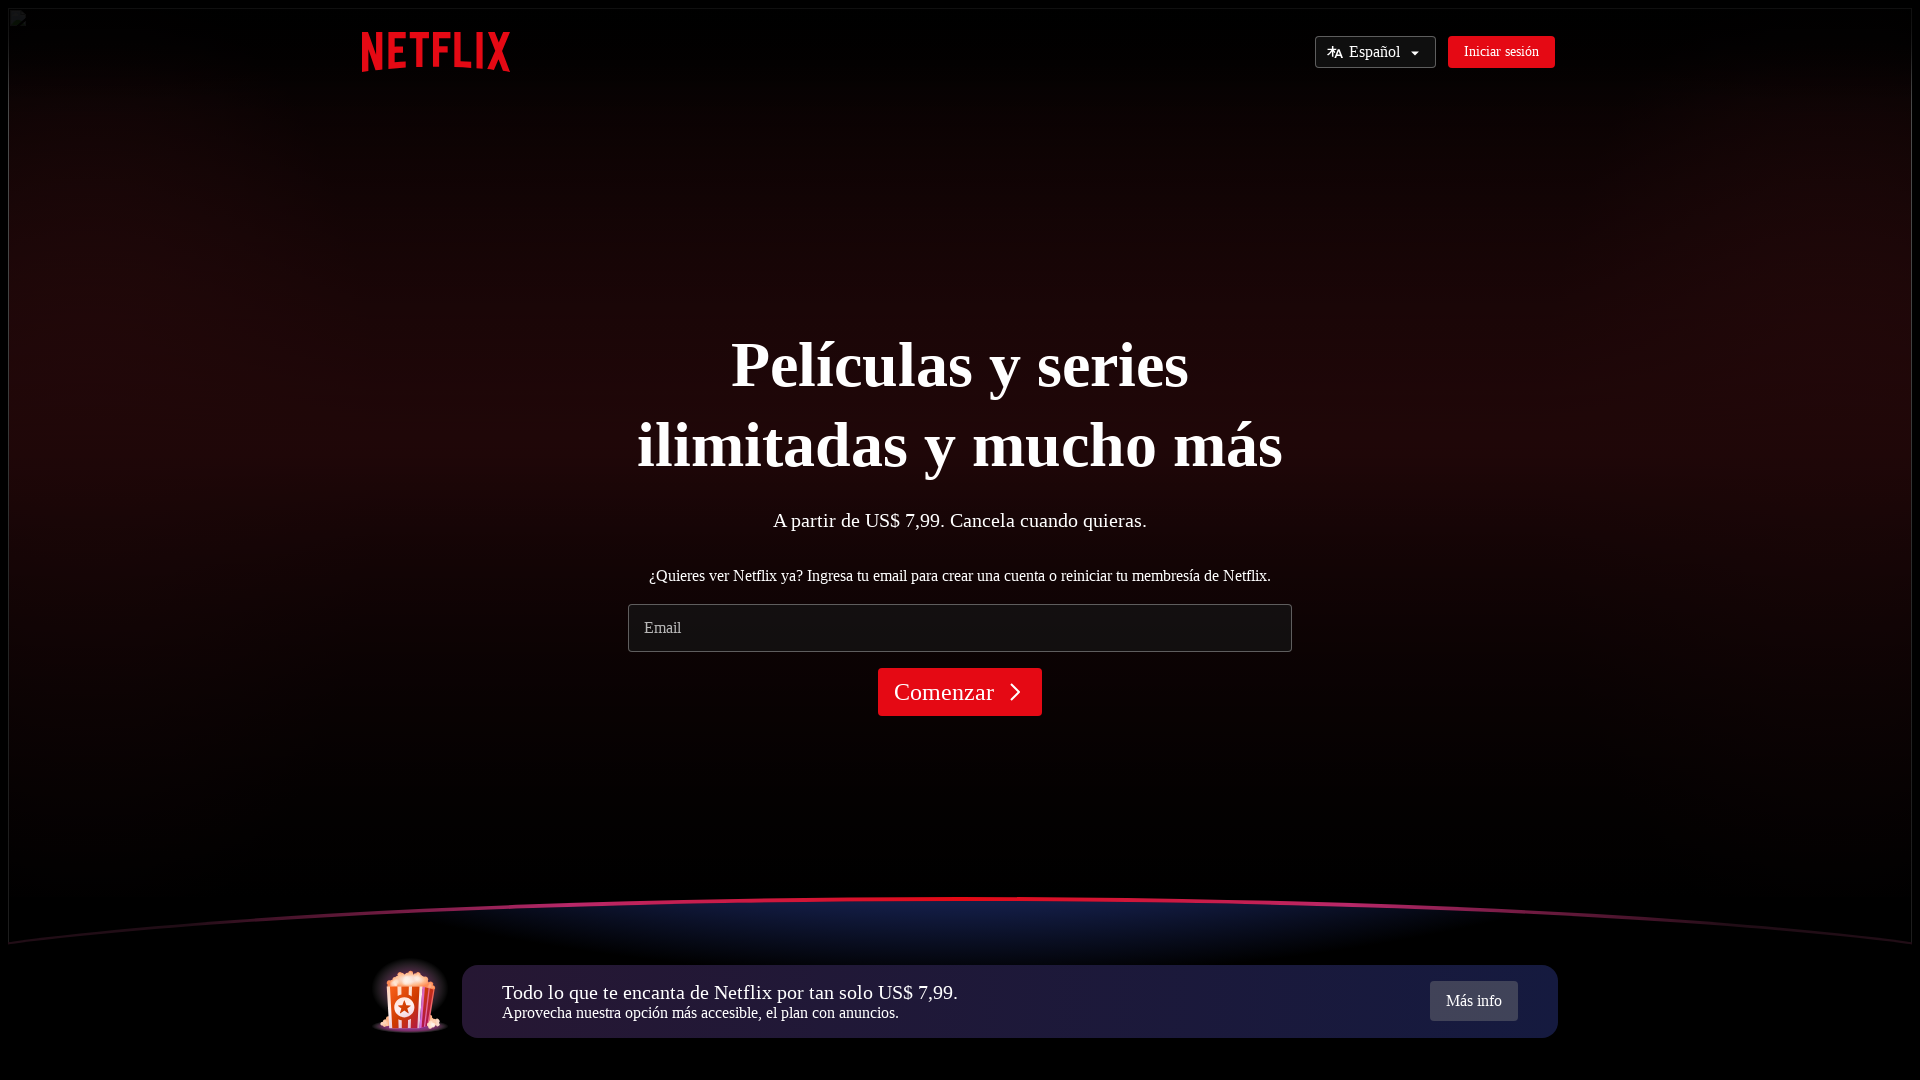

Waited for page DOM to be fully loaded
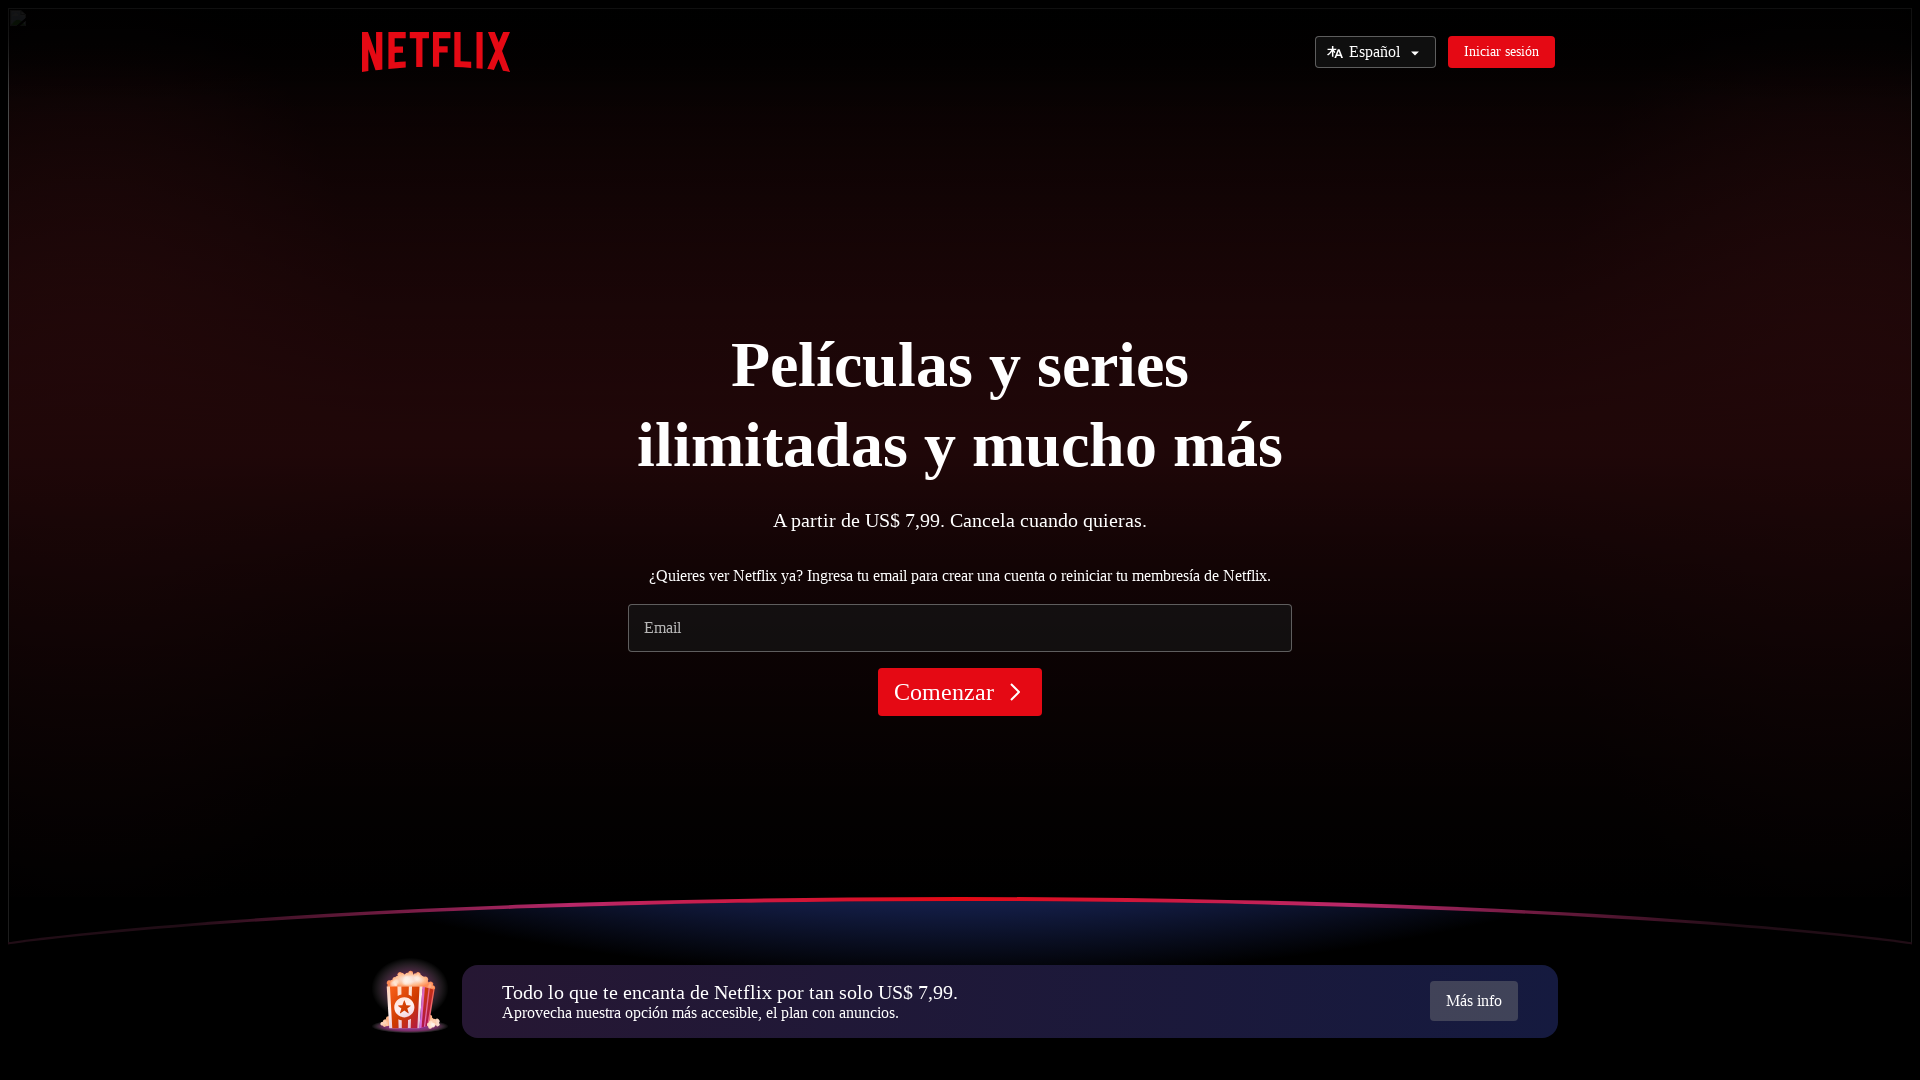

Waited for button elements to load
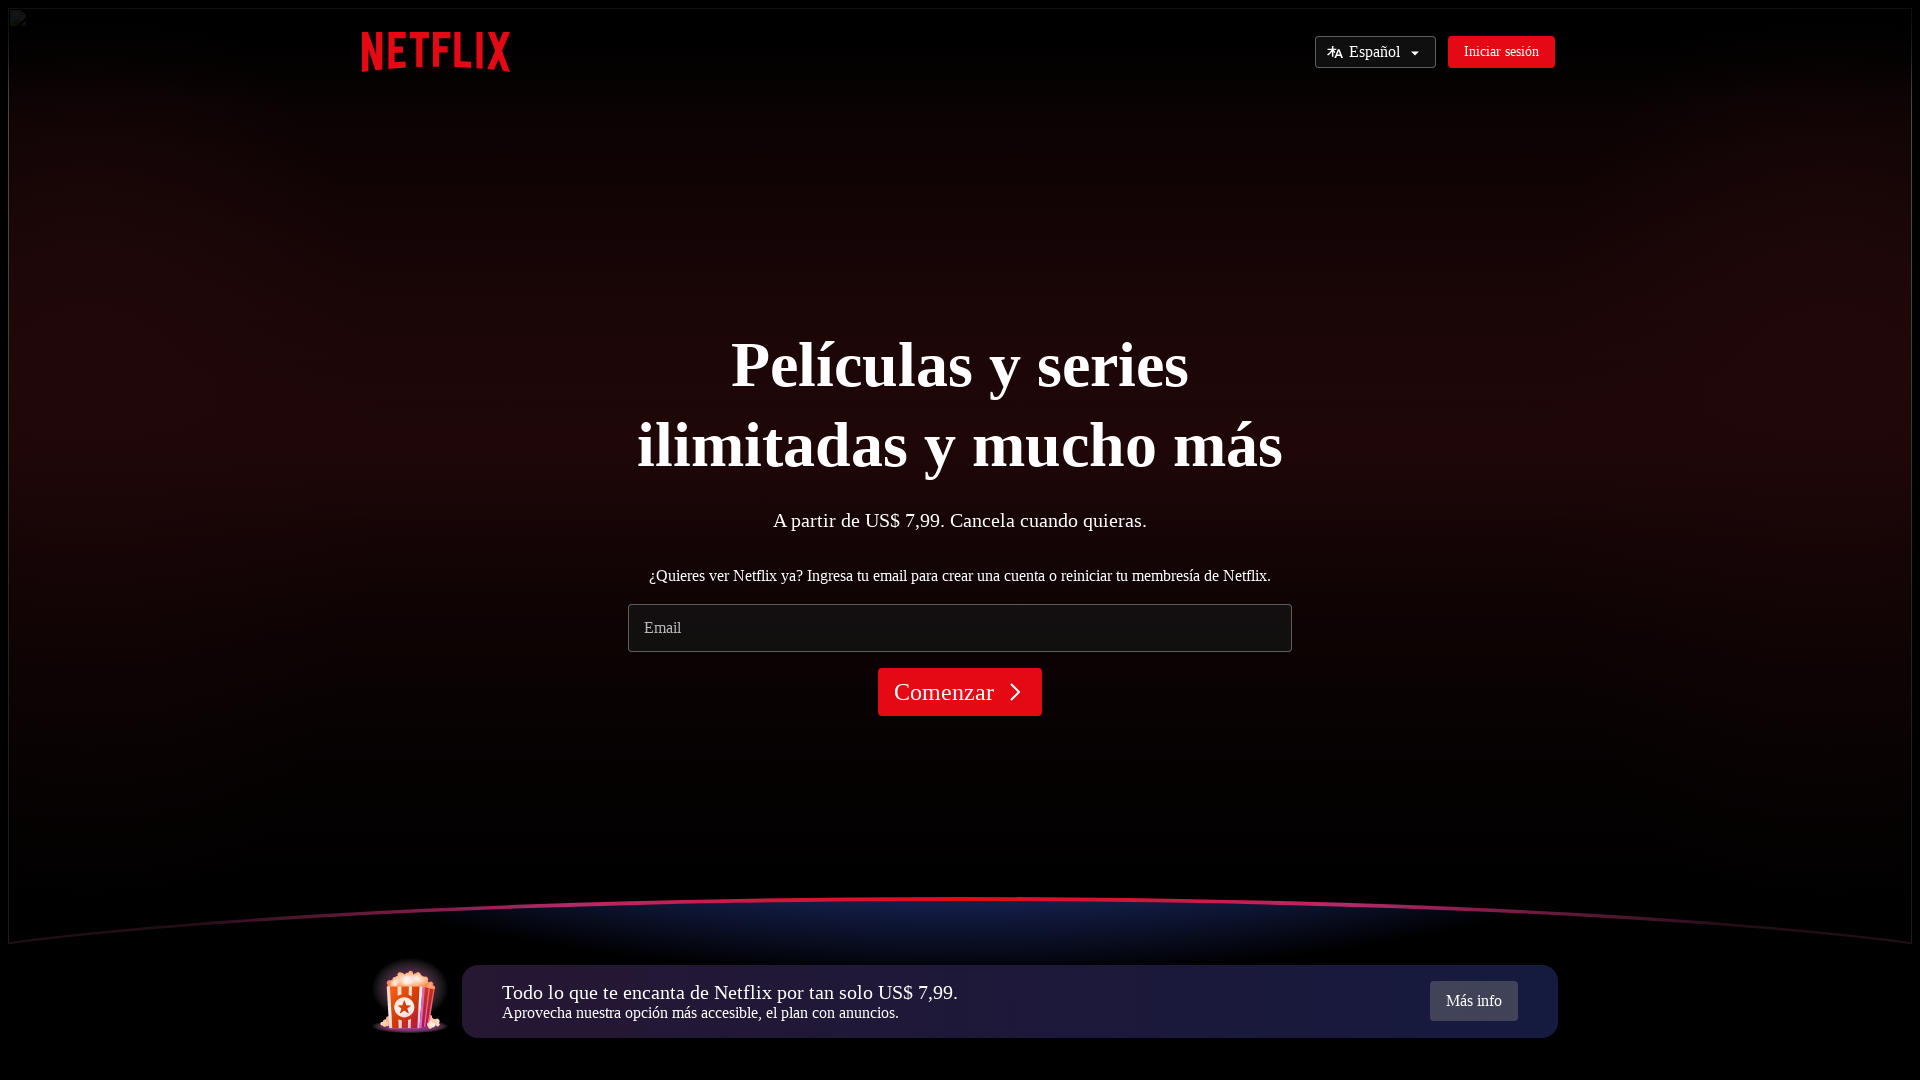

Found 31 button elements
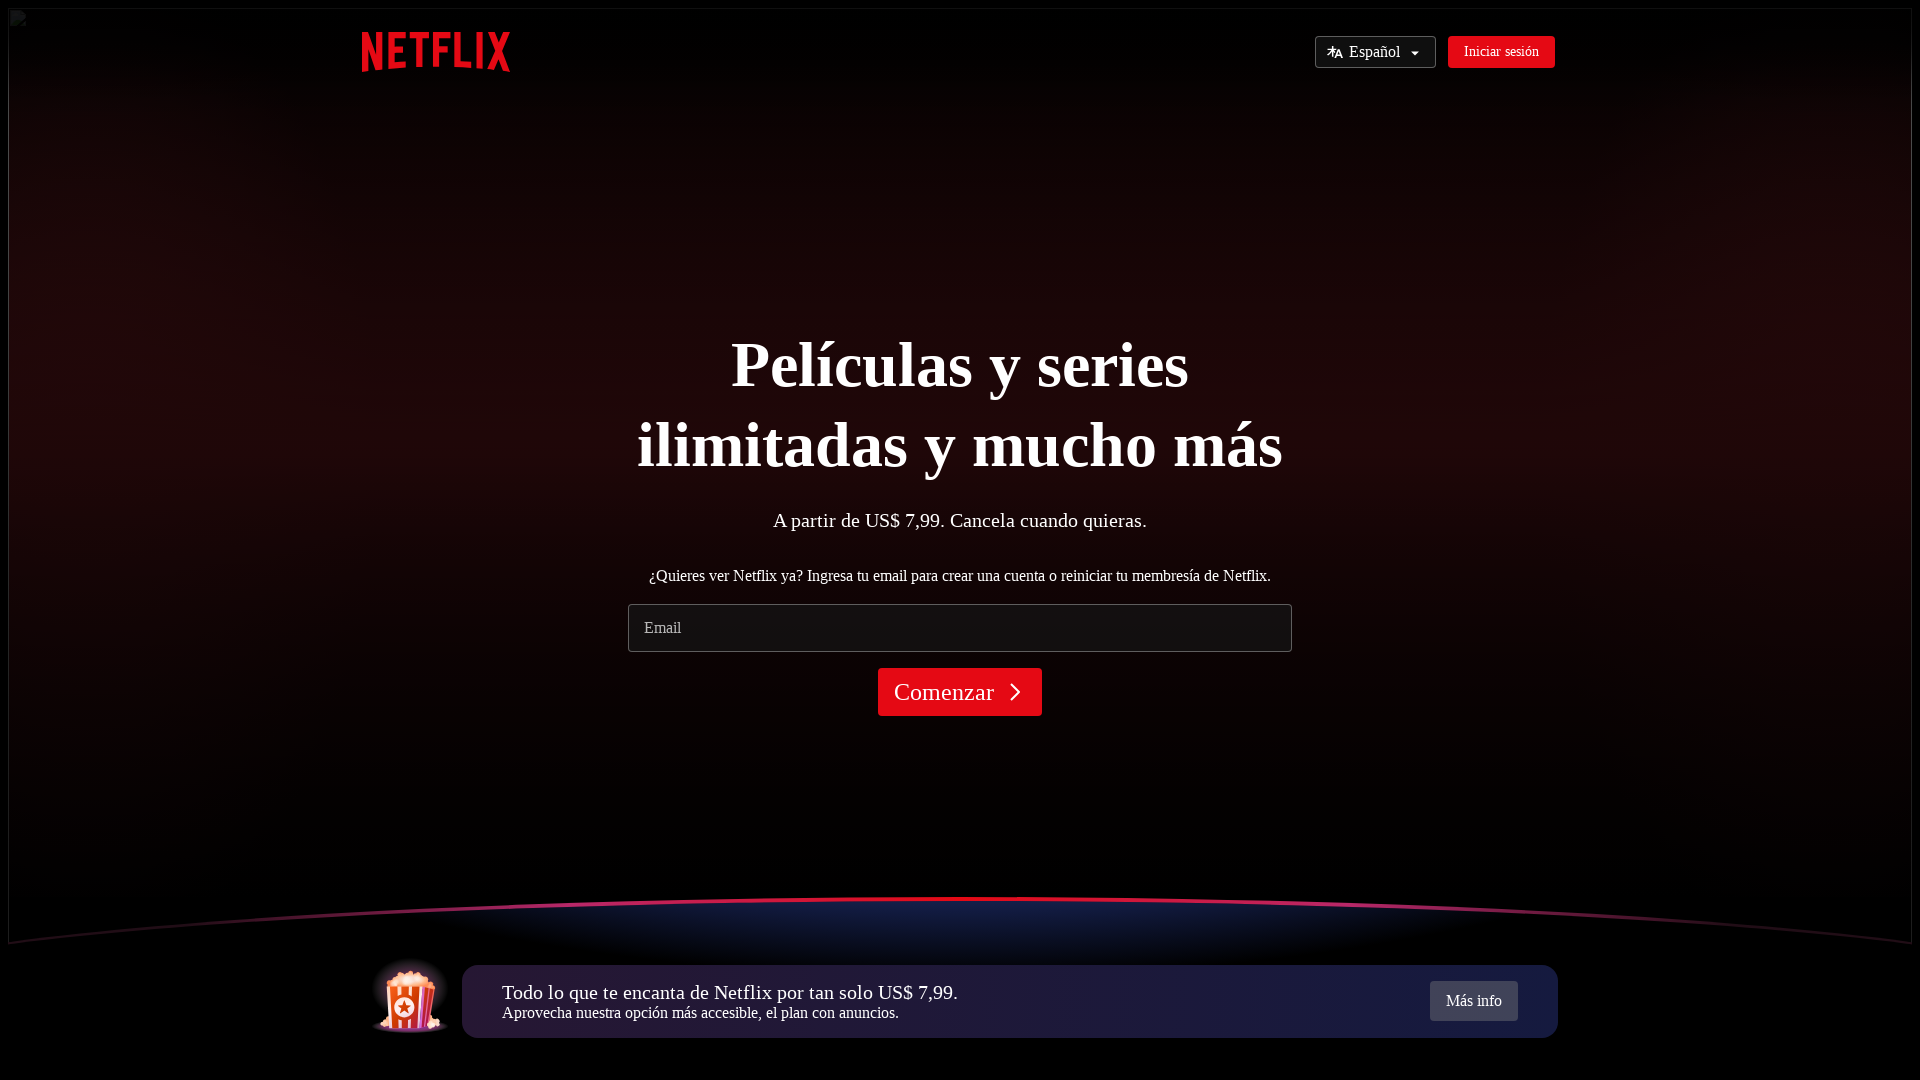

Found 226 div elements
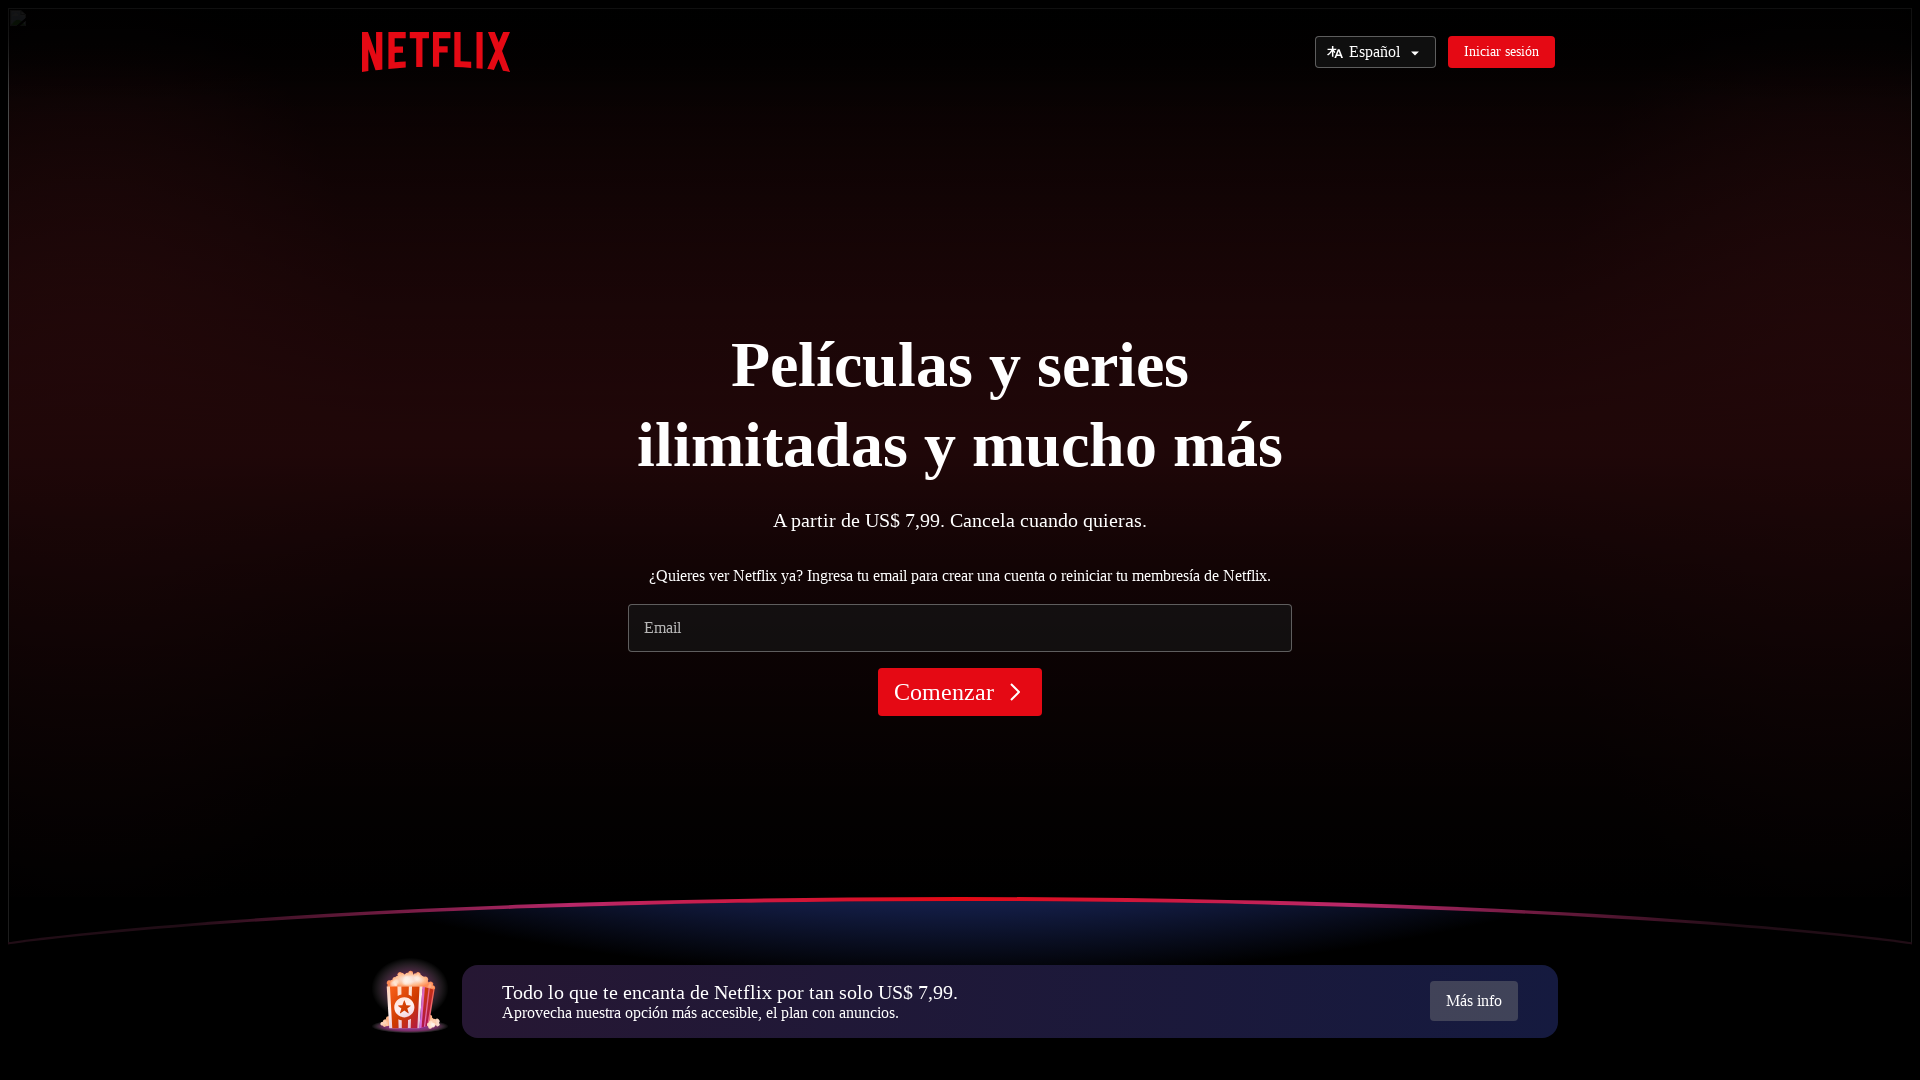

Retrieved page title: Netflix Uruguay: Ve series online, ve películas online
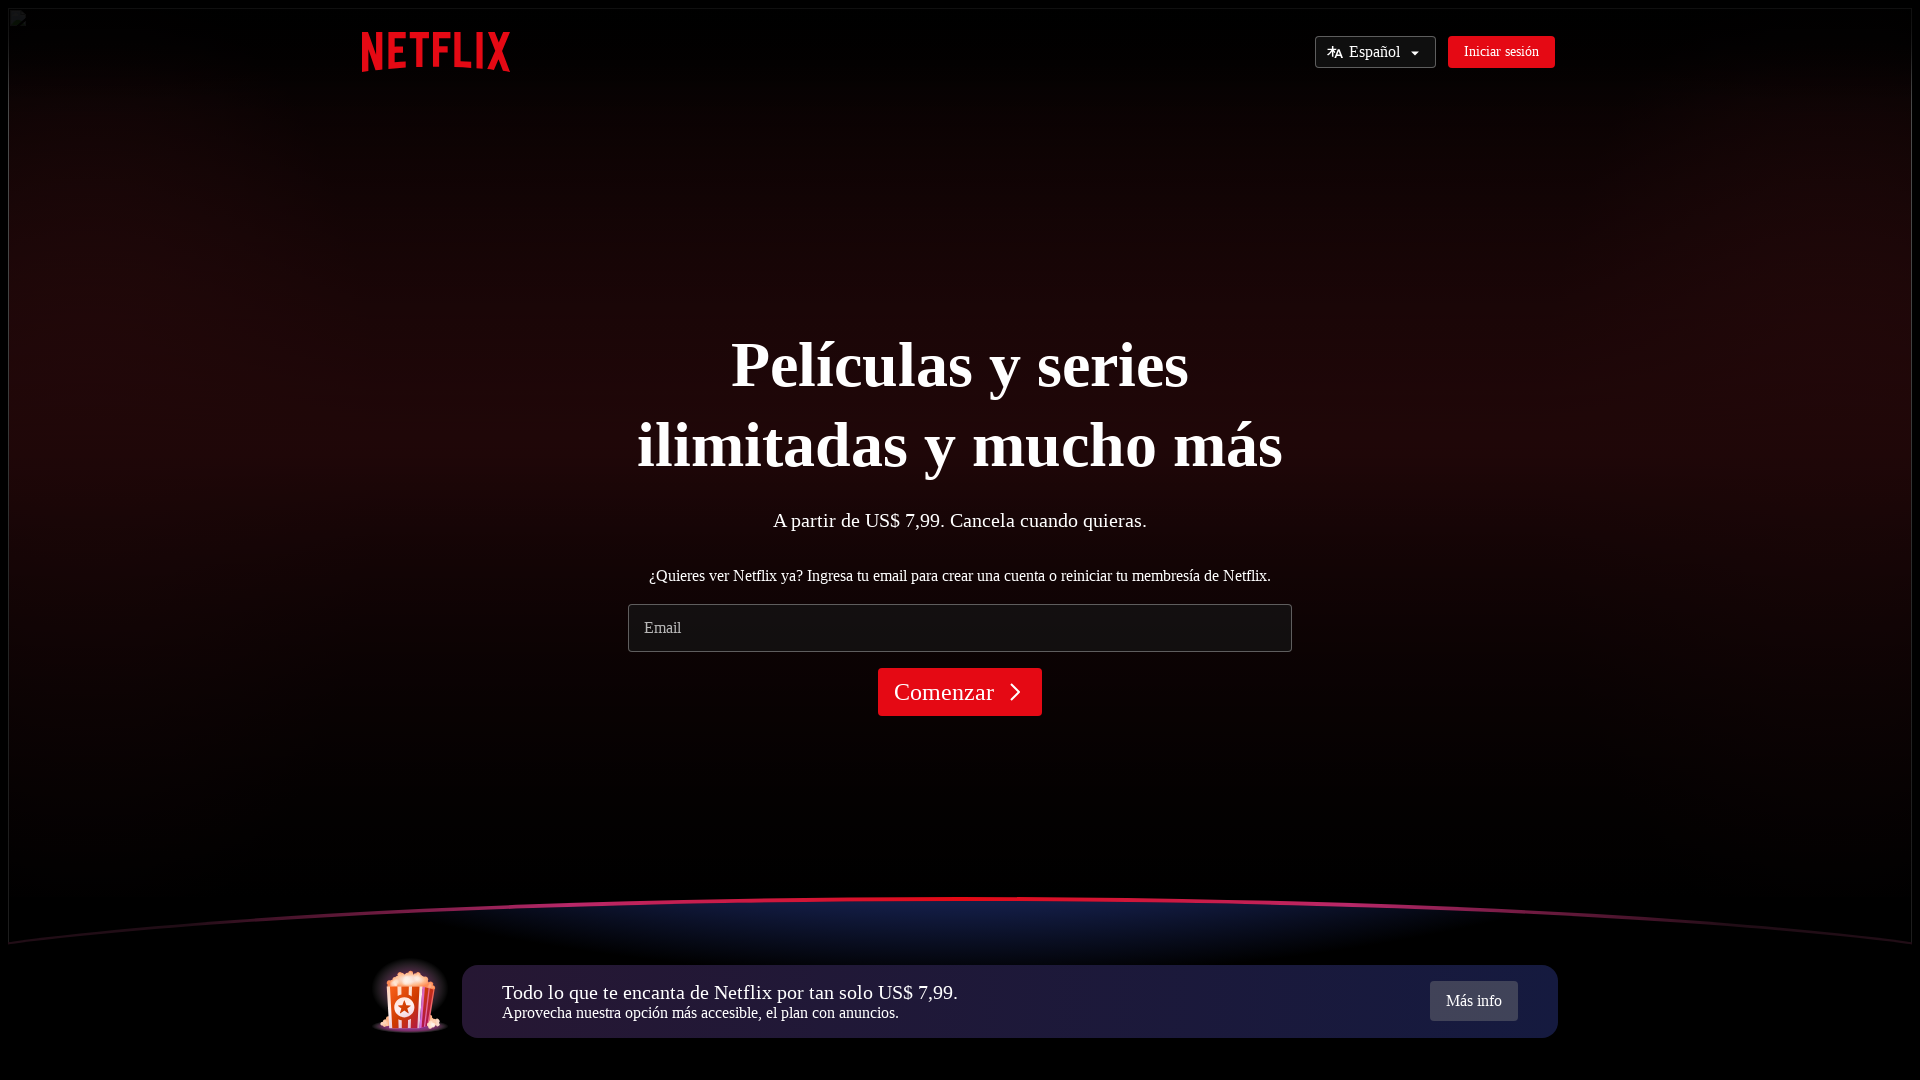

Found 9 input elements
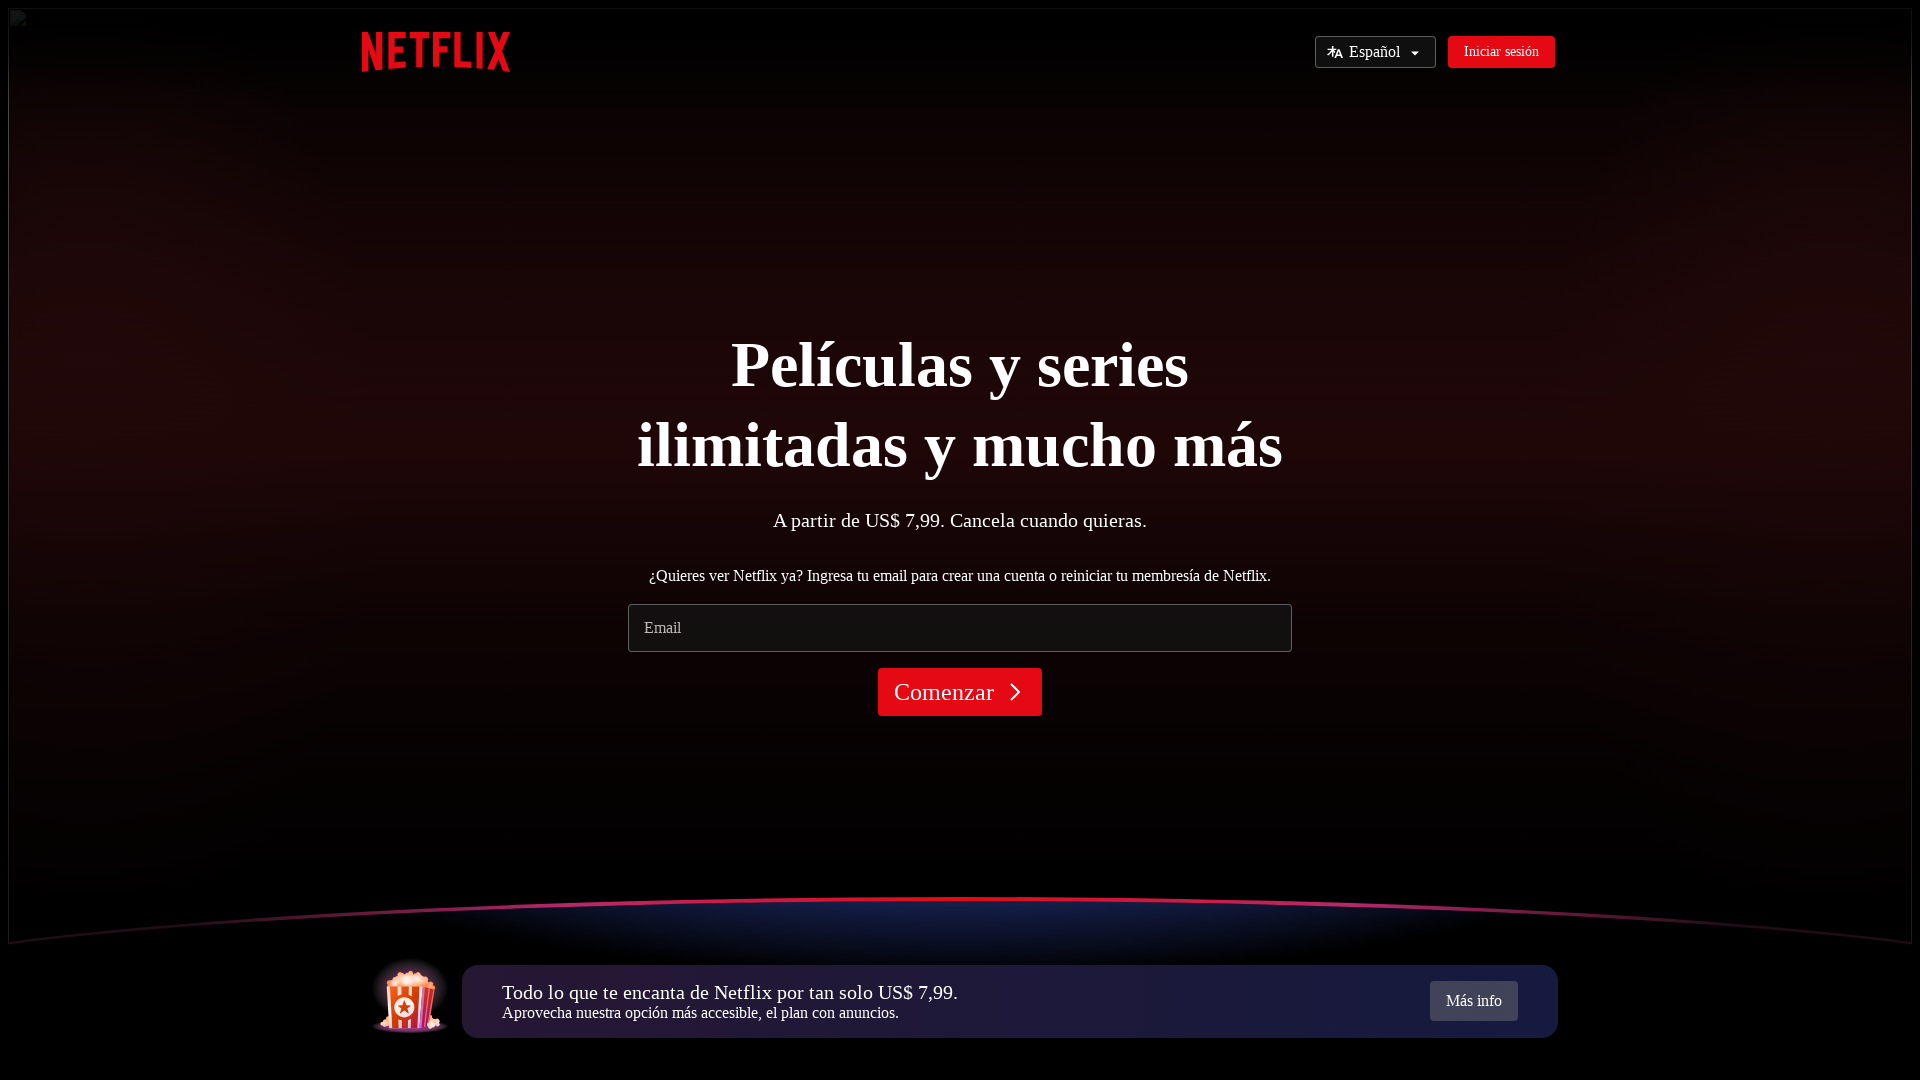

Found 5 link elements
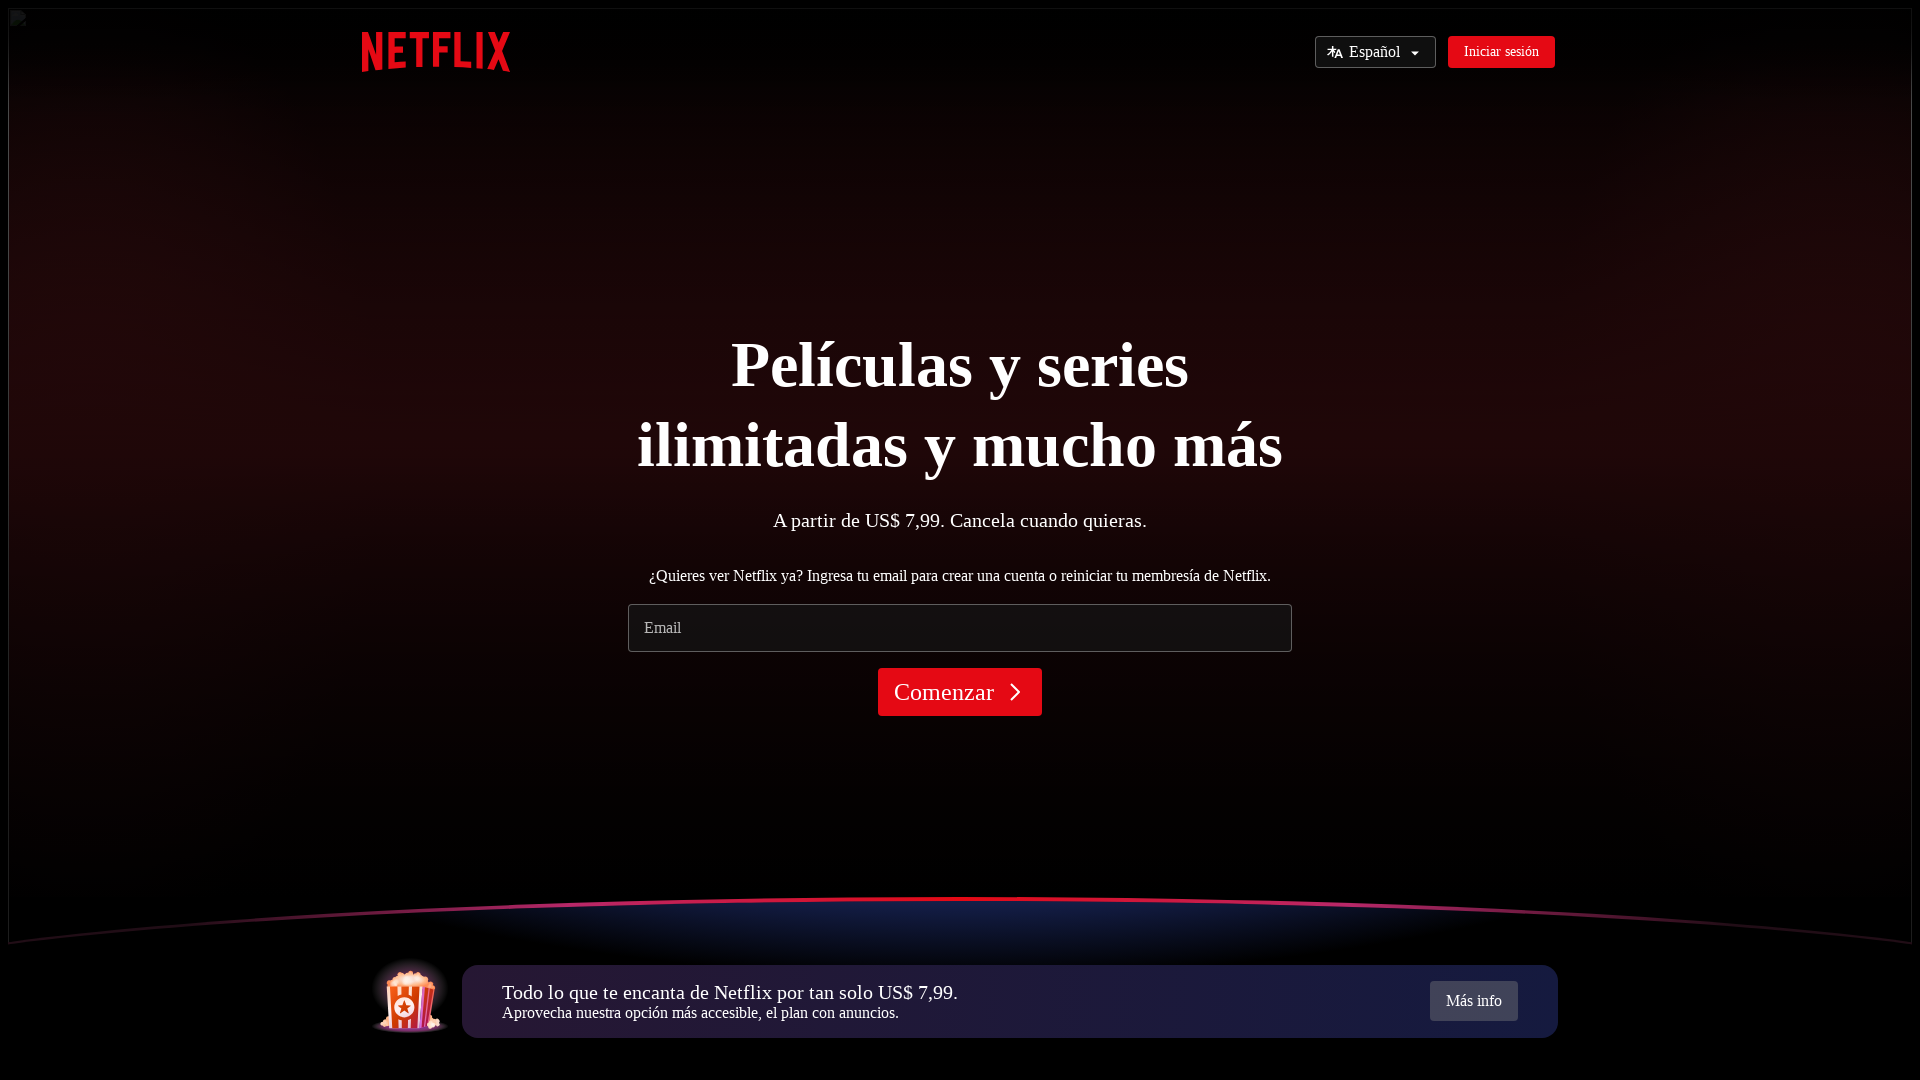

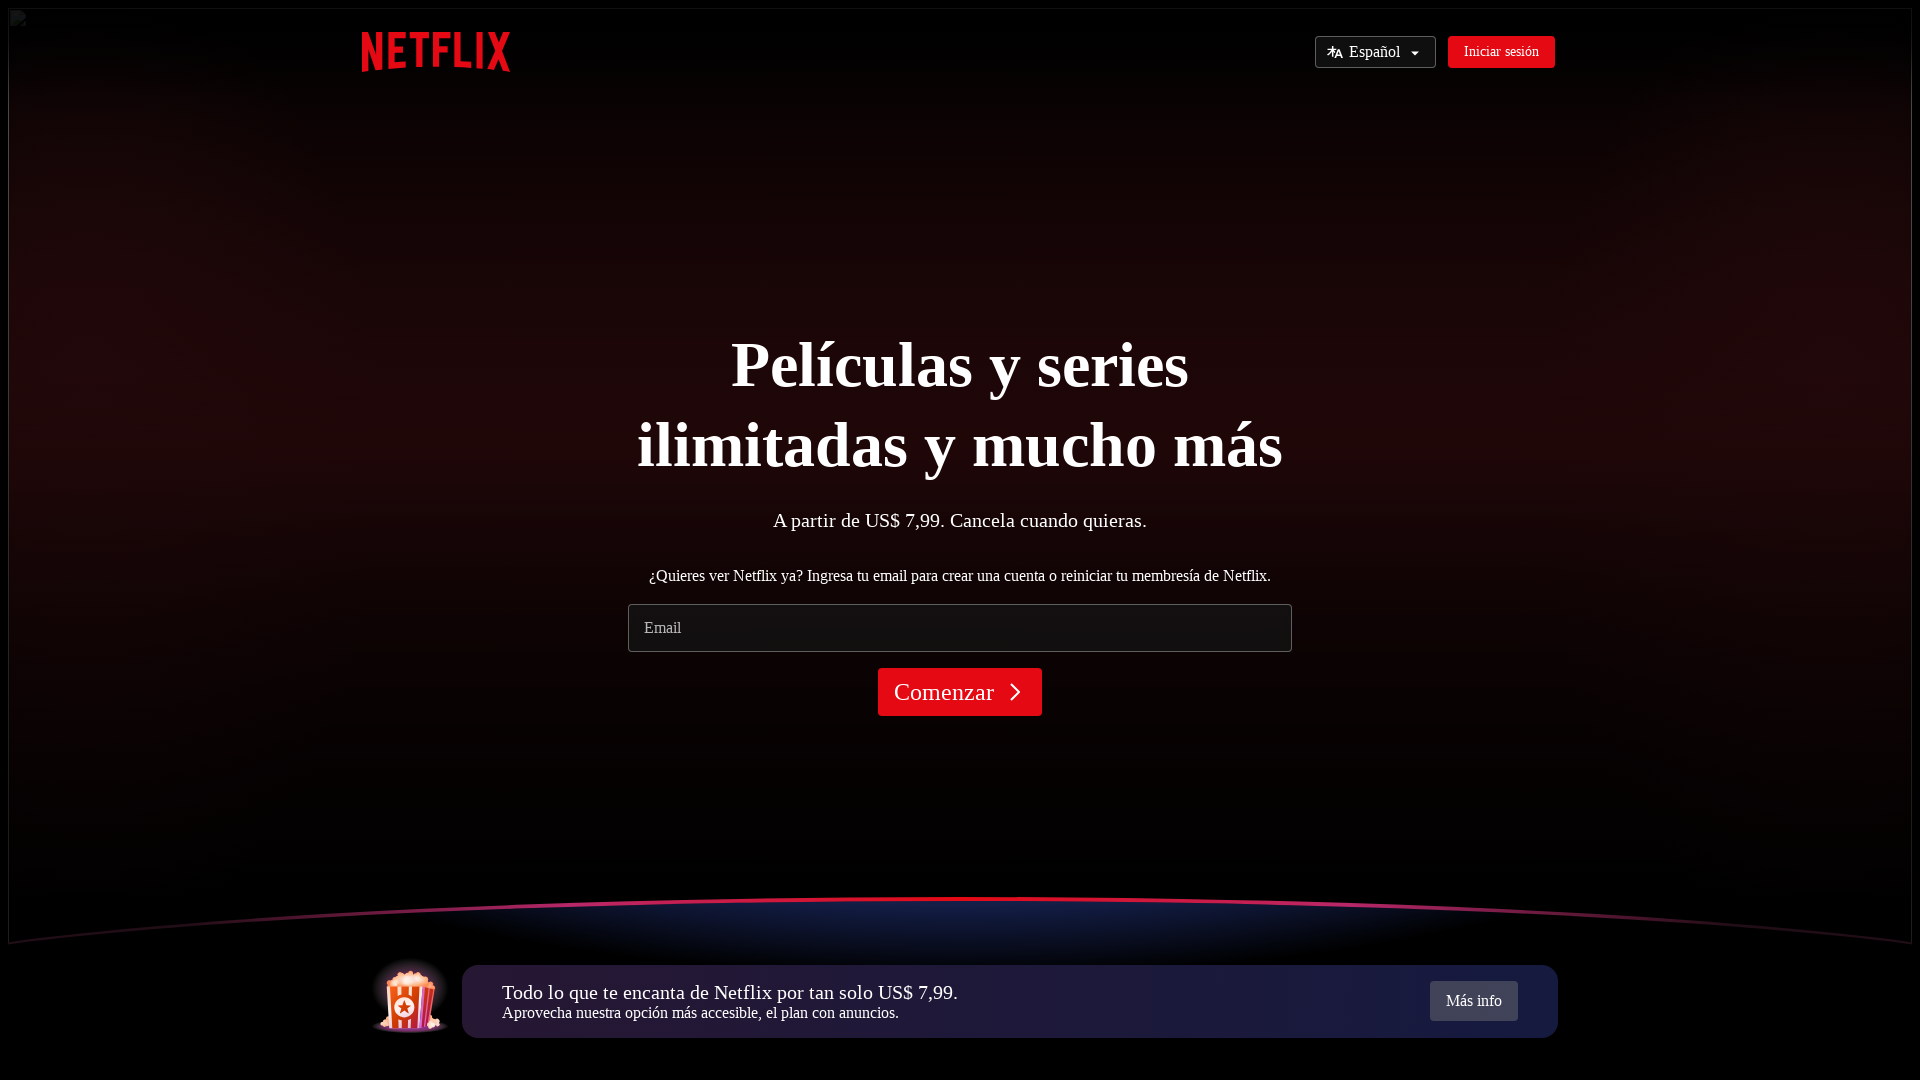